Navigates to the DemoQA automation practice form and verifies that the first name input box is displayed on the page

Starting URL: https://demoqa.com/automation-practice-form

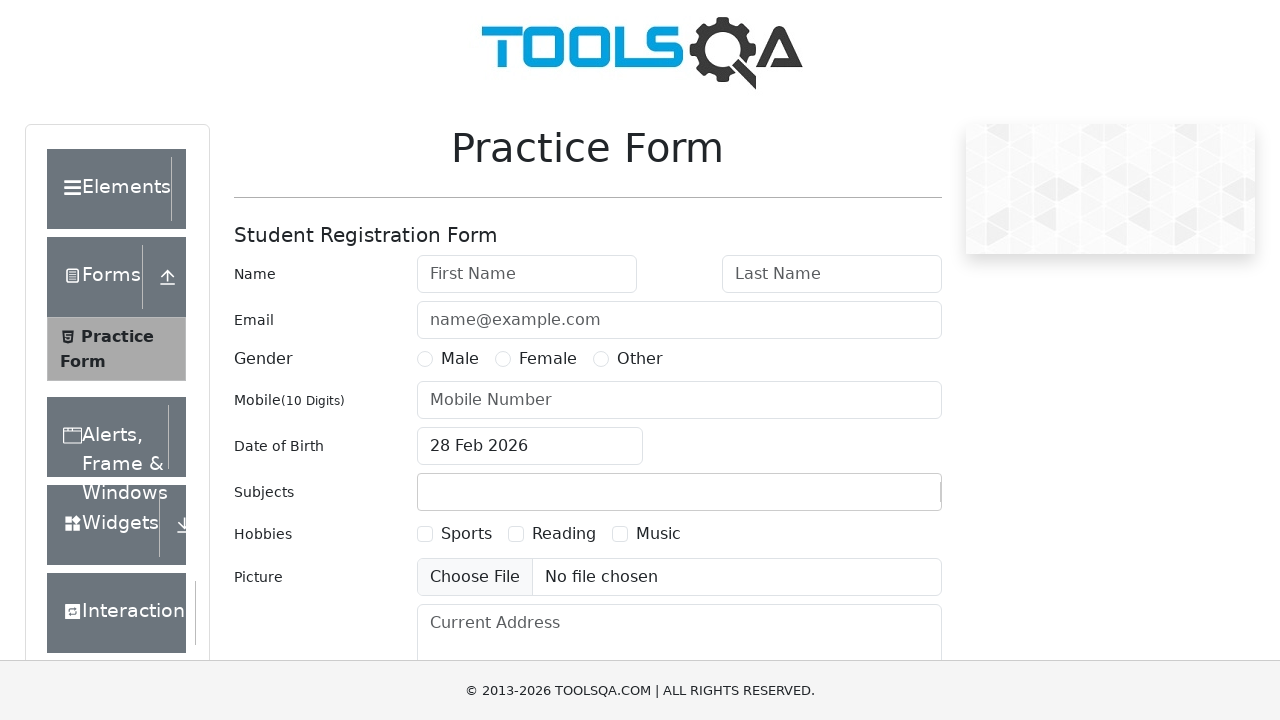

Navigated to DemoQA automation practice form
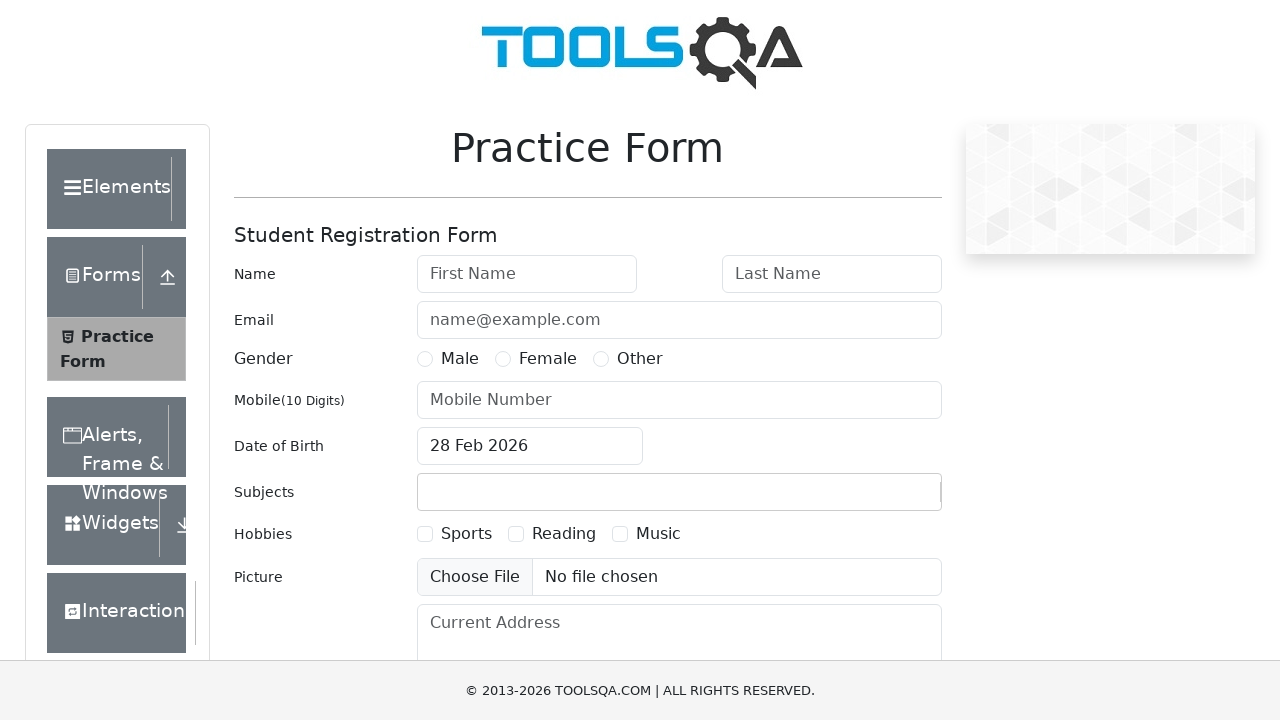

Located the firstName input element
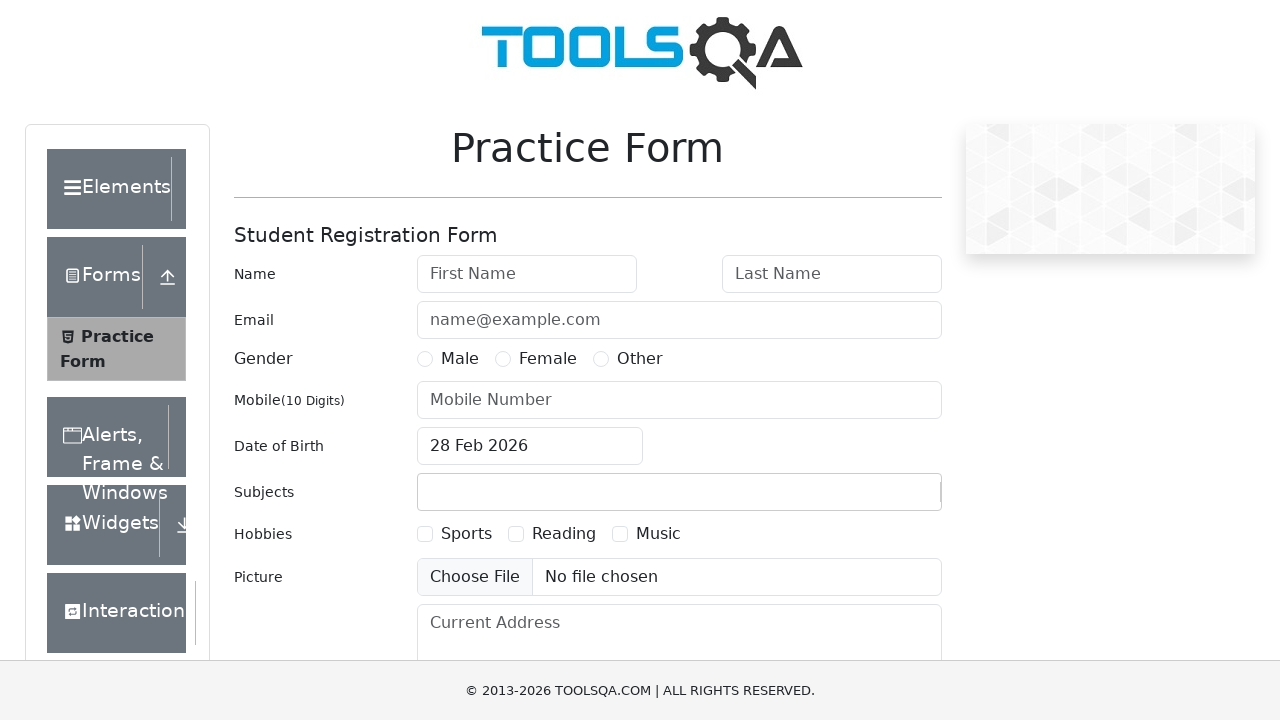

First name input box became visible
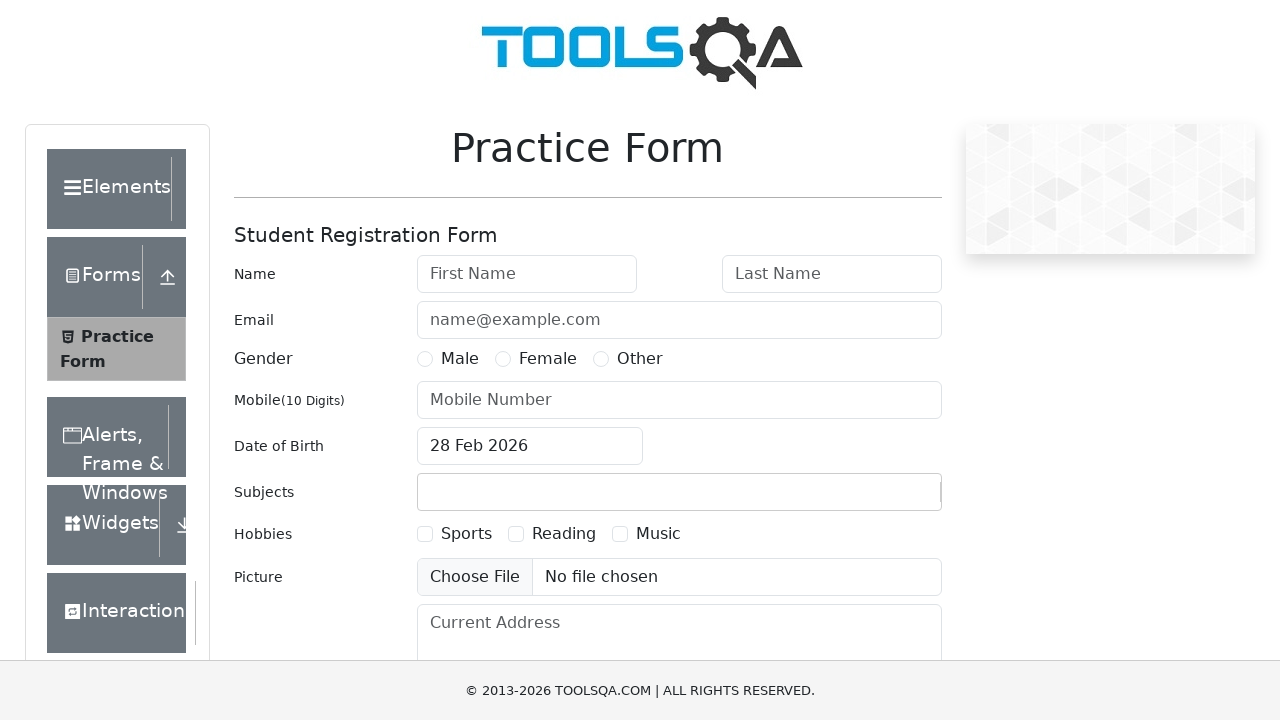

Verified that the first name input box is displayed on the page
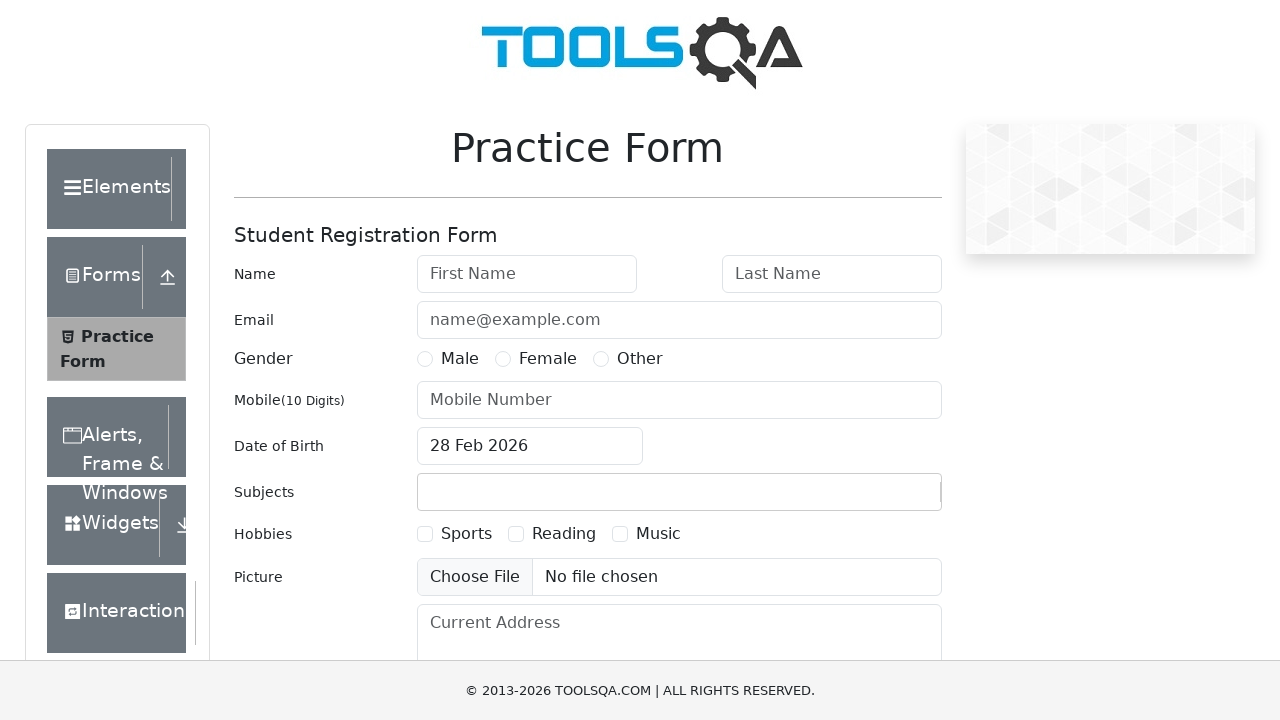

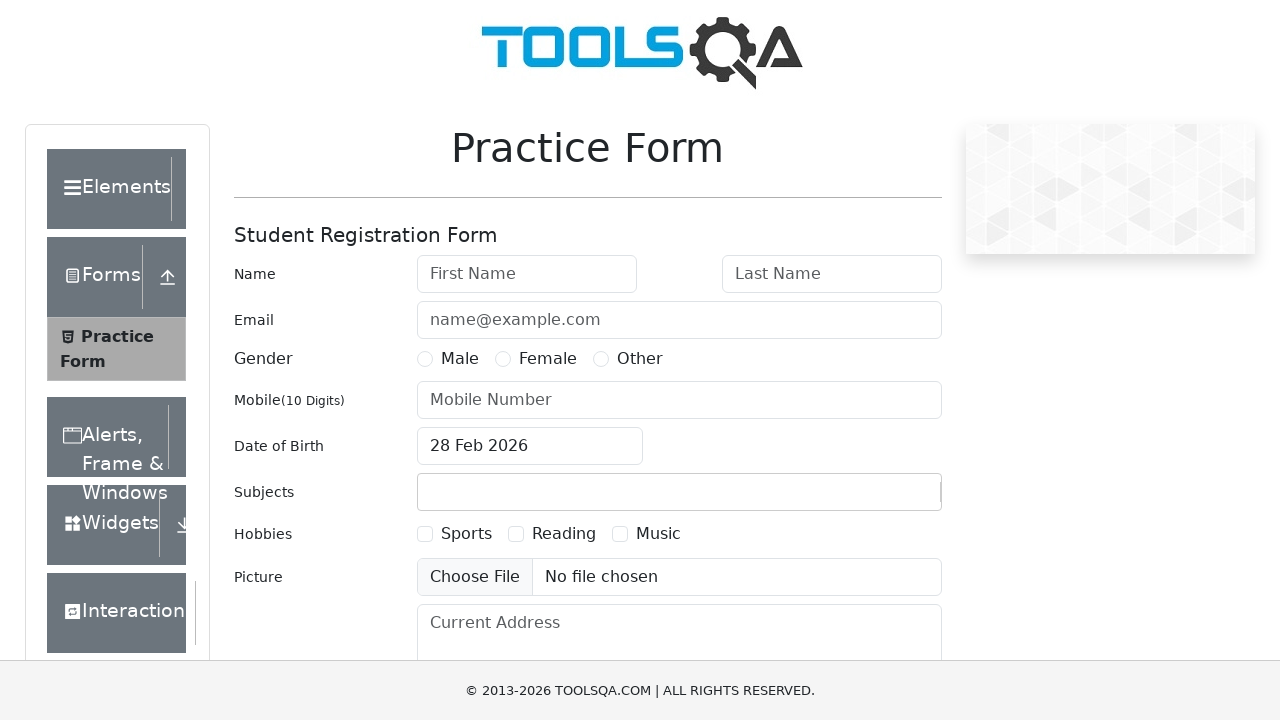